Tests an e-commerce website by adding specific items to cart, proceeding to checkout, and applying a promo code

Starting URL: https://rahulshettyacademy.com/seleniumPractise/#/

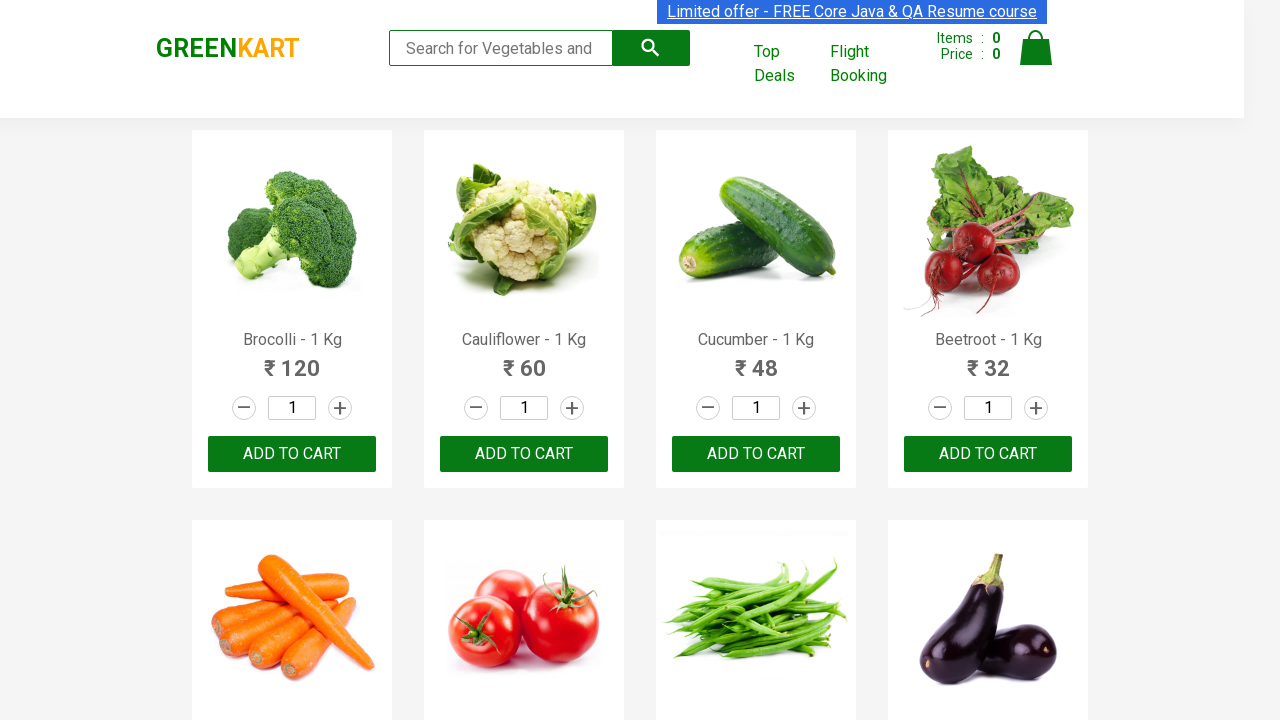

Waited for products to load on the page
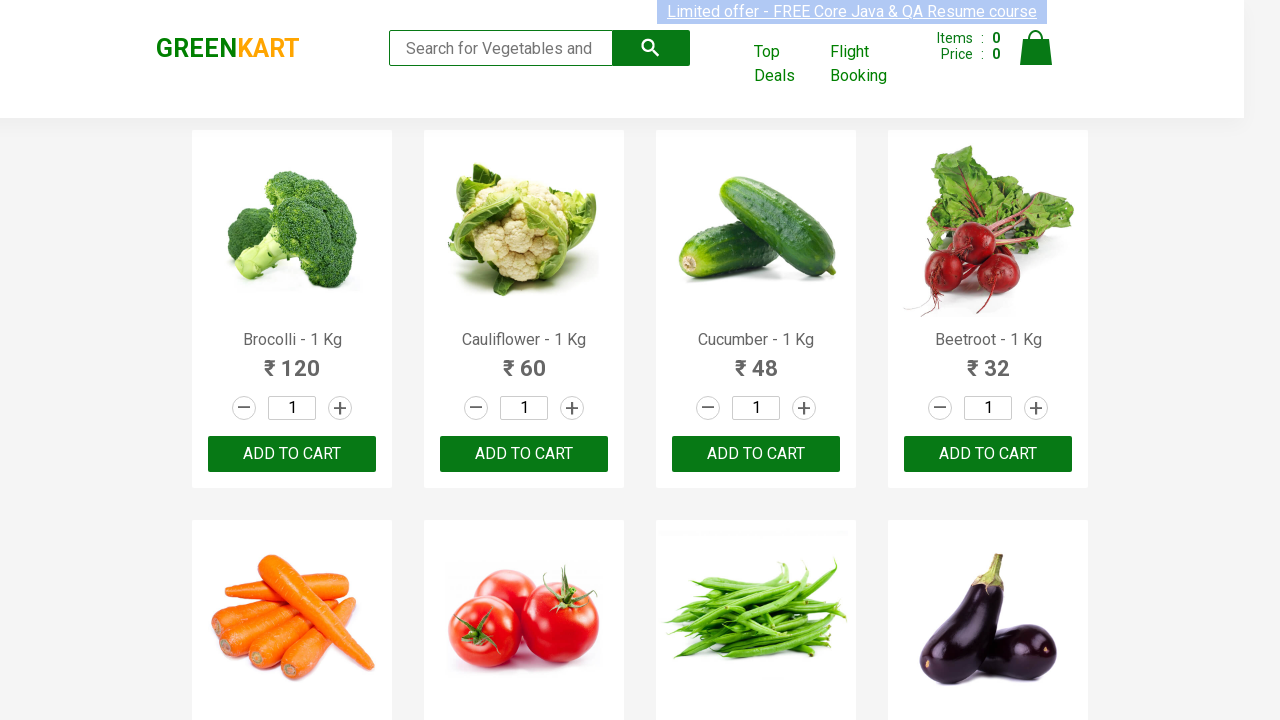

Retrieved all product elements from the page
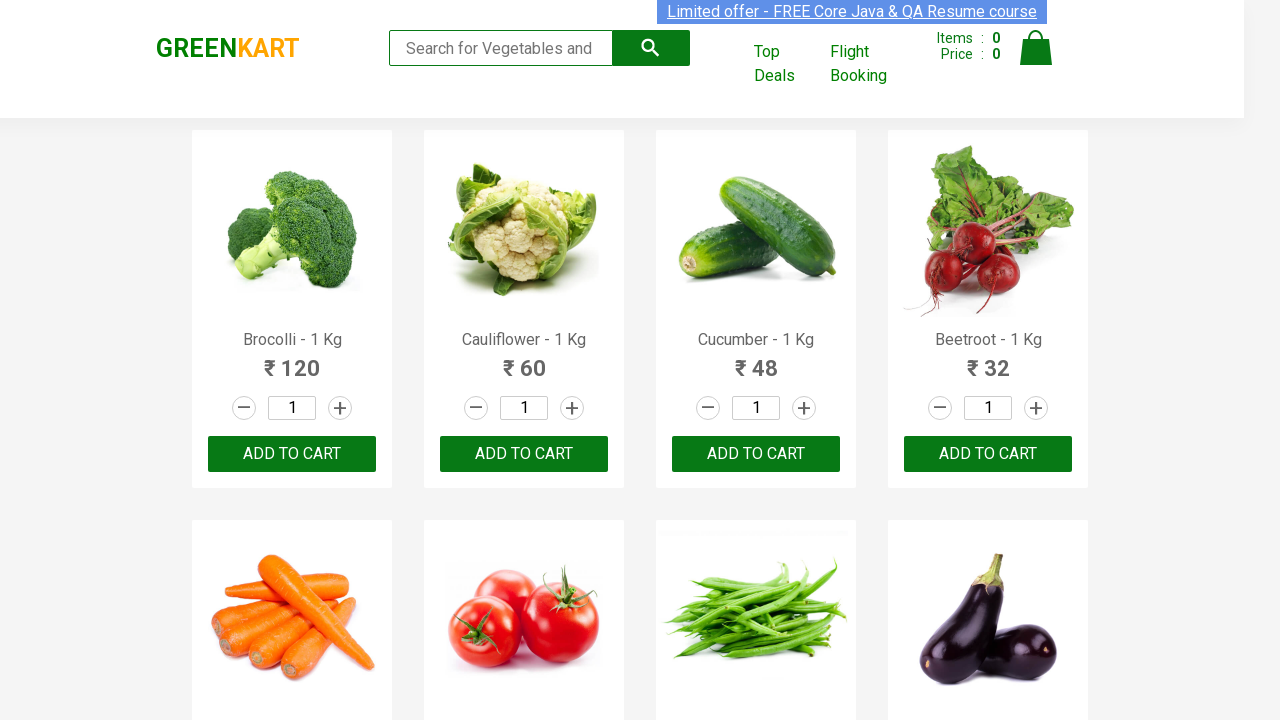

Added 'Cucumber' to cart at (756, 454) on div.product-action > button >> nth=2
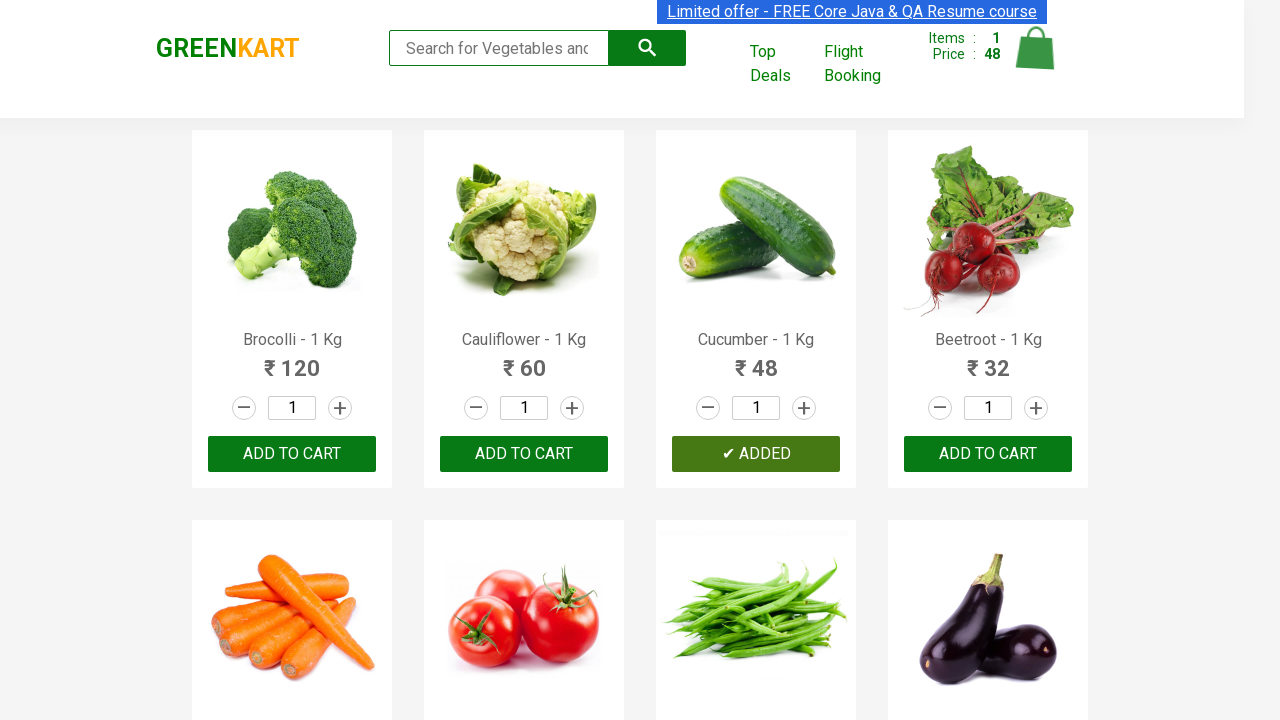

Added 'Beetroot' to cart at (988, 454) on div.product-action > button >> nth=3
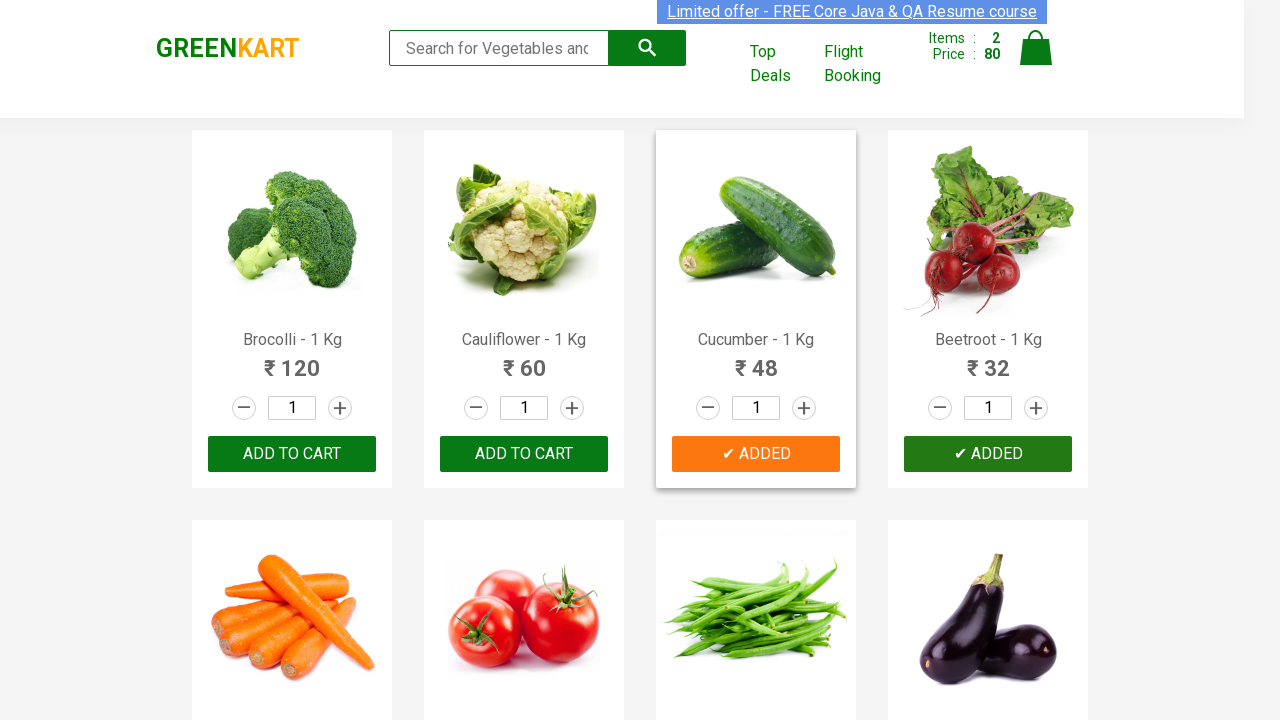

Clicked on cart icon to view cart at (1036, 48) on img[alt='Cart']
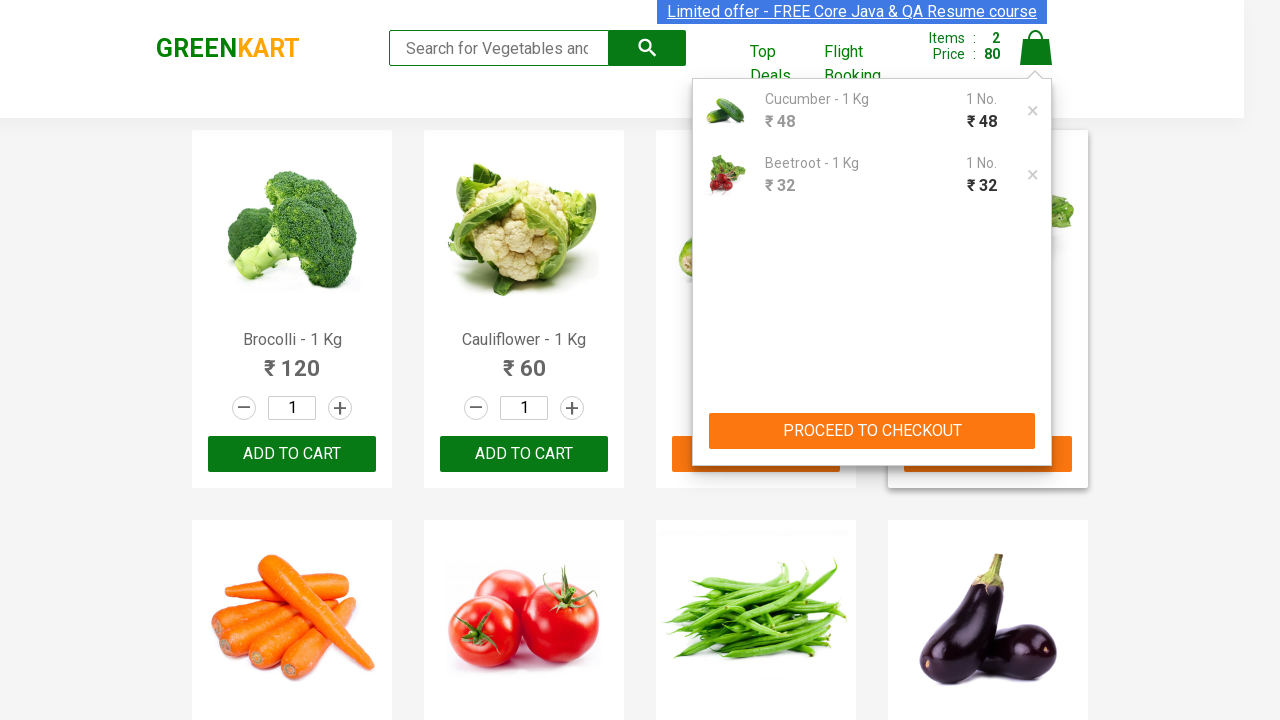

Clicked 'PROCEED TO CHECKOUT' button at (872, 431) on button:has-text('PROCEED TO CHECKOUT')
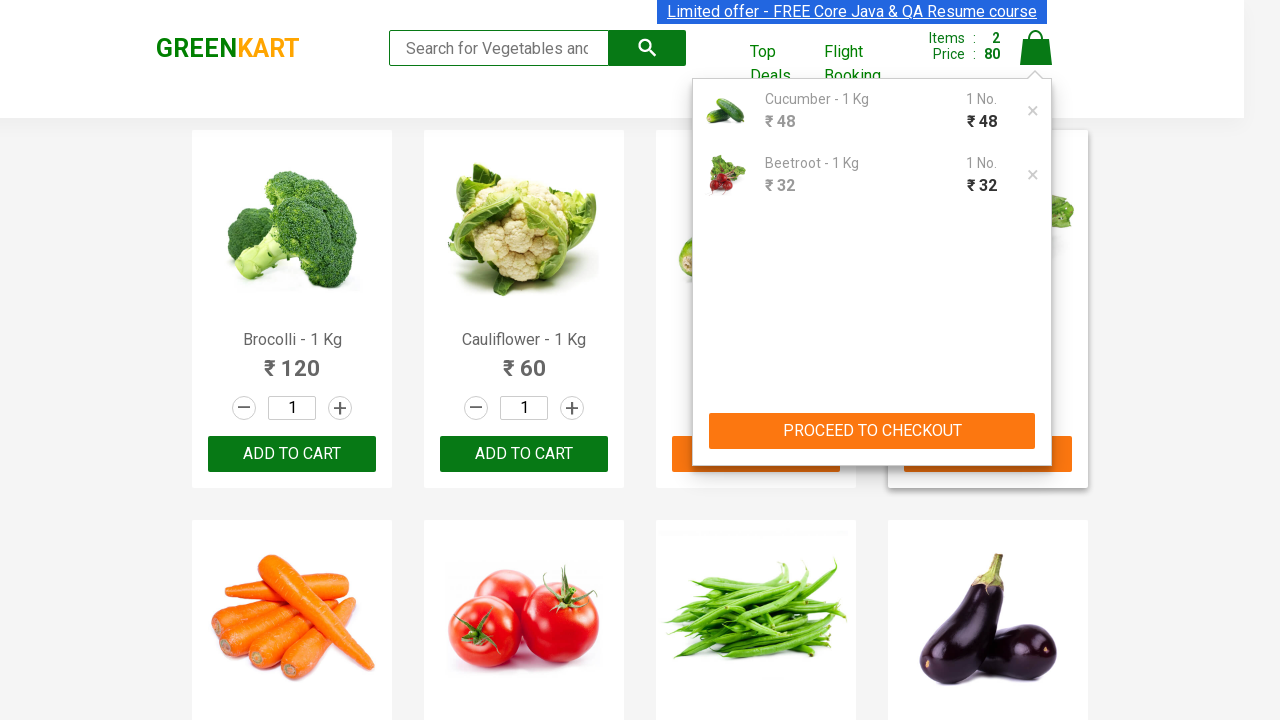

Entered promo code 'rahulshettyacademy' on input.promoCode
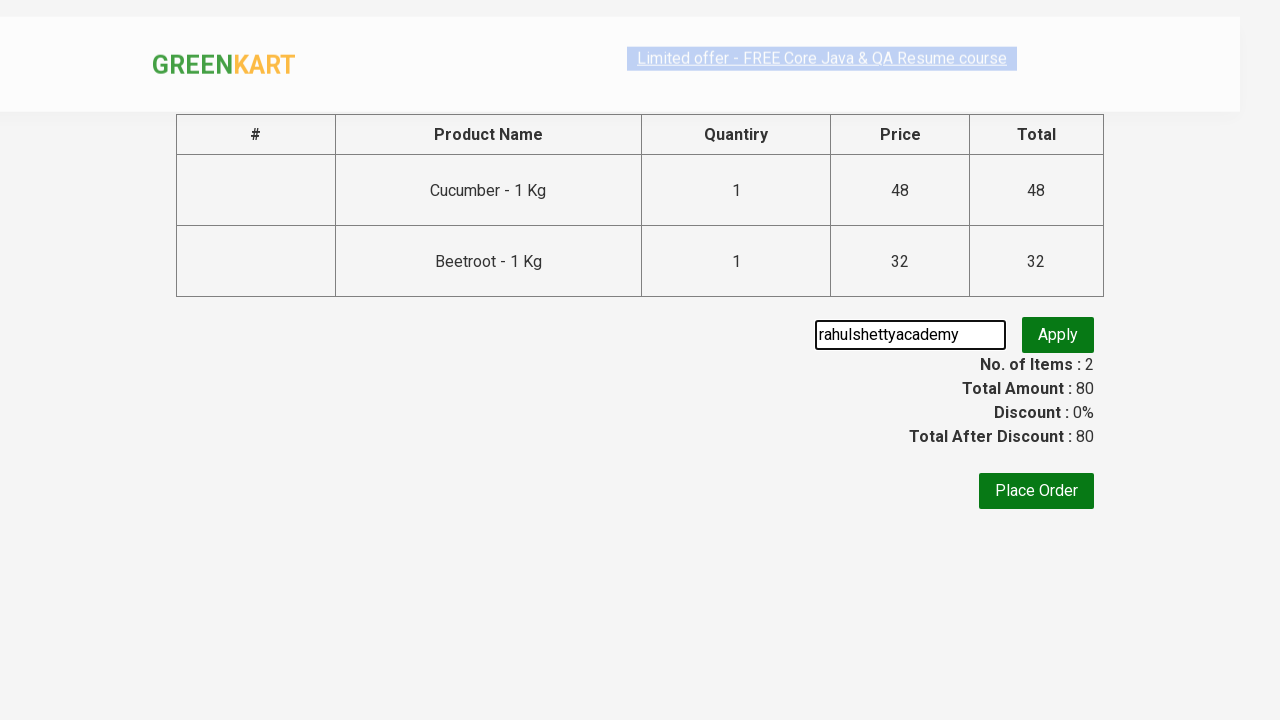

Clicked apply promo button to apply discount code at (1058, 335) on button.promoBtn
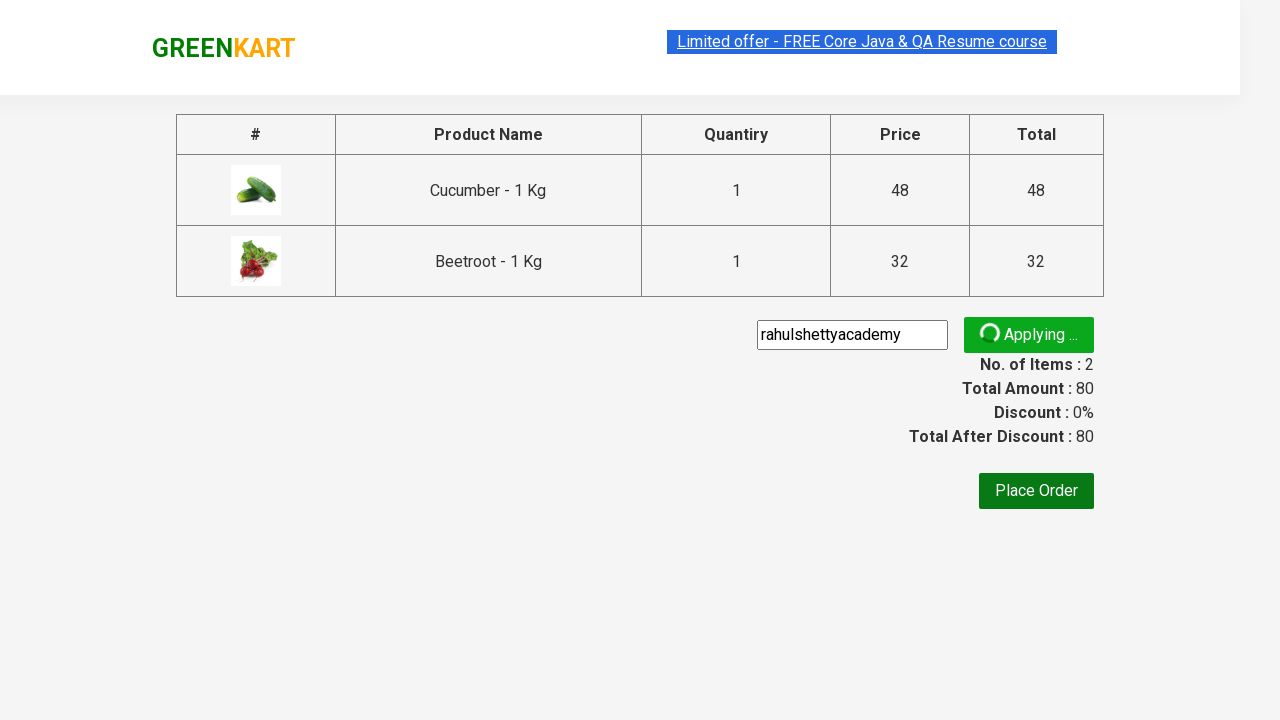

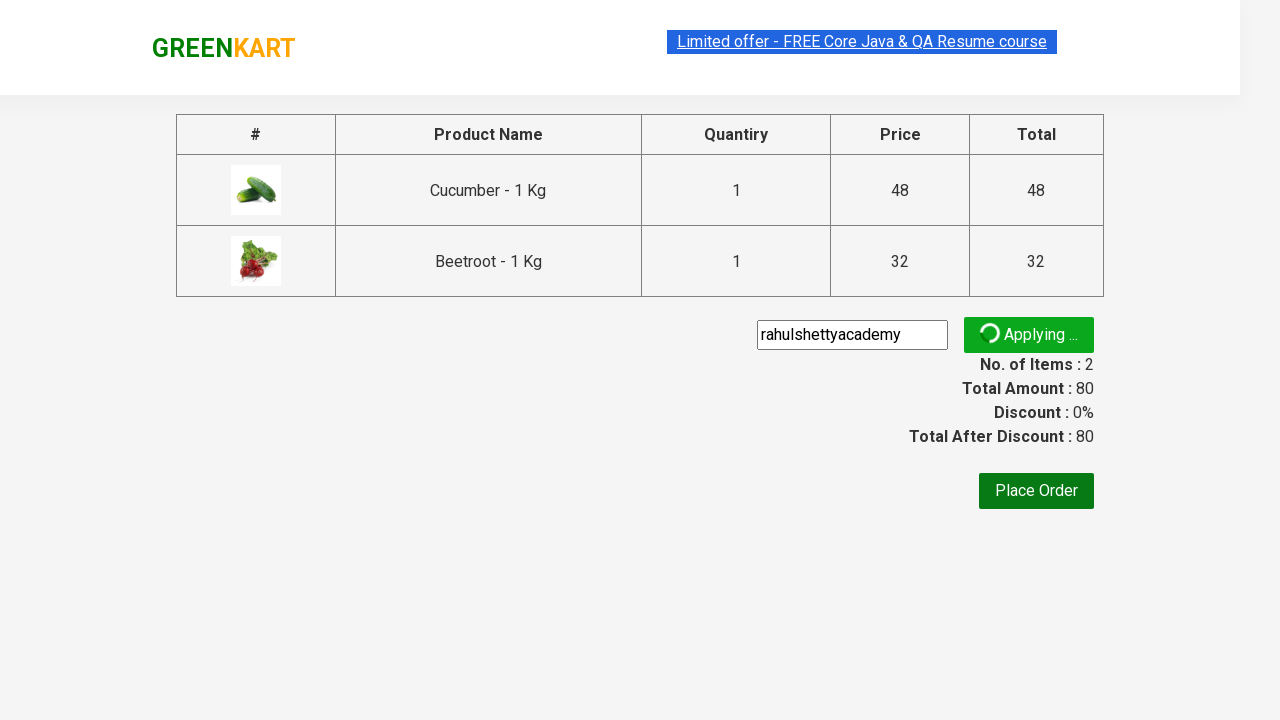